Tests park card loading functionality by clicking the 'Load more results' button multiple times and verifying additional parks appear

Starting URL: https://bcparks.ca/

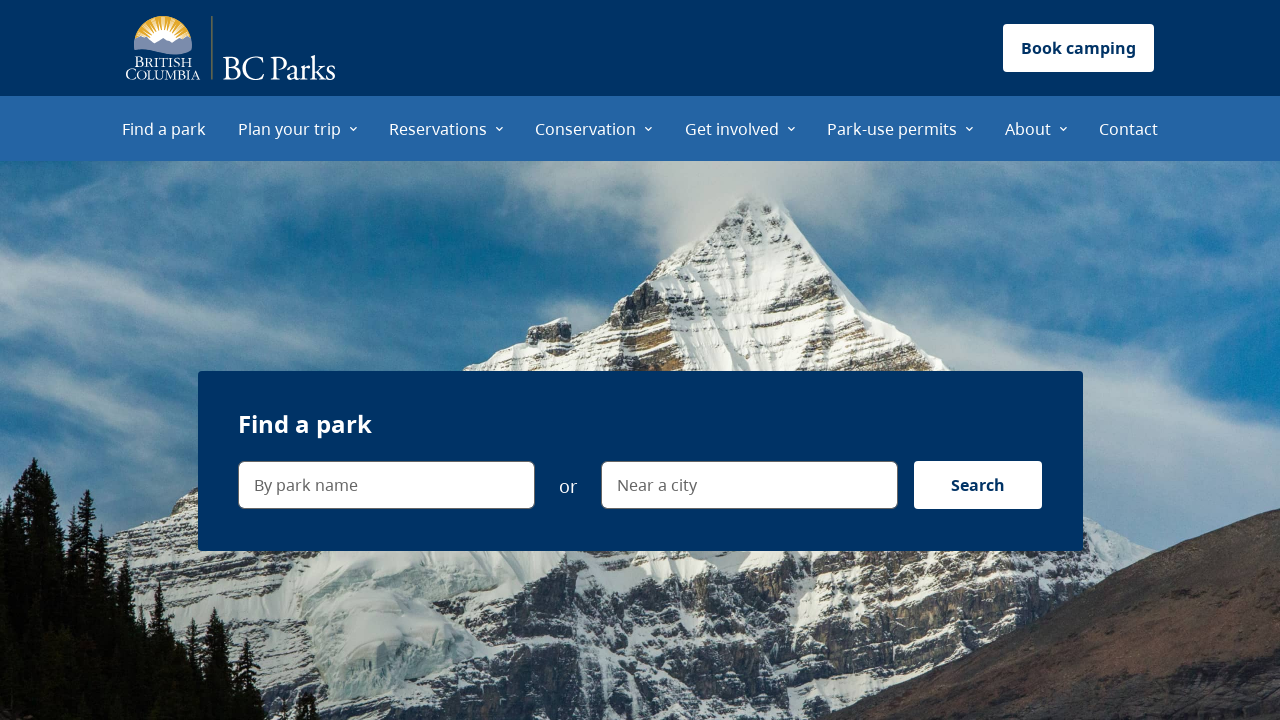

Clicked on 'Find a park' menu item at (164, 128) on internal:role=menuitem[name="Find a park"i]
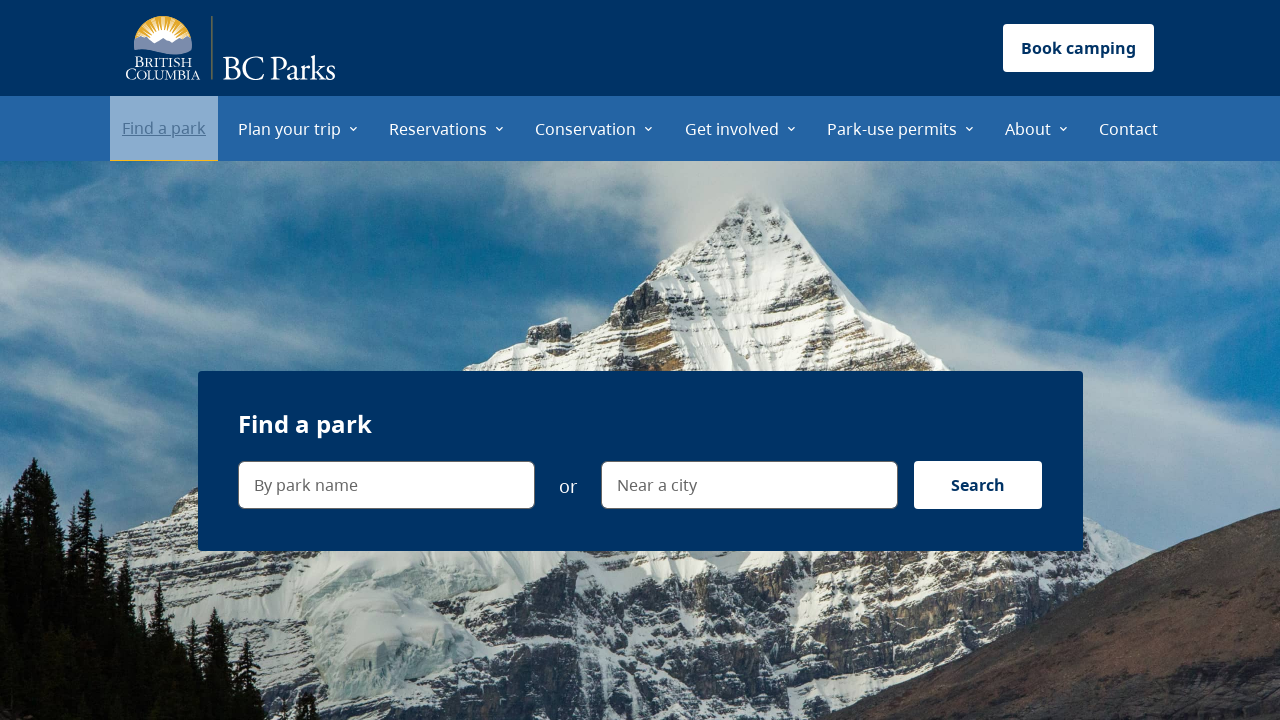

Waited for page to reach networkidle state
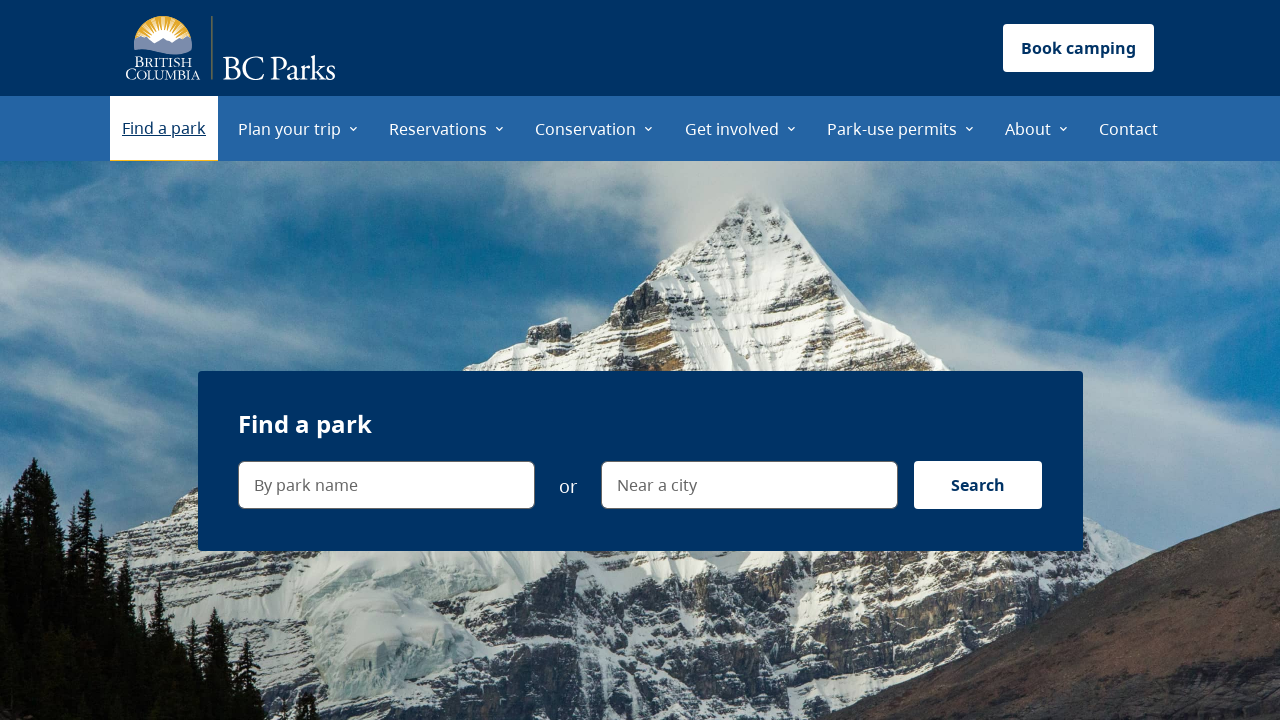

Verified navigation to 'Find a park' page
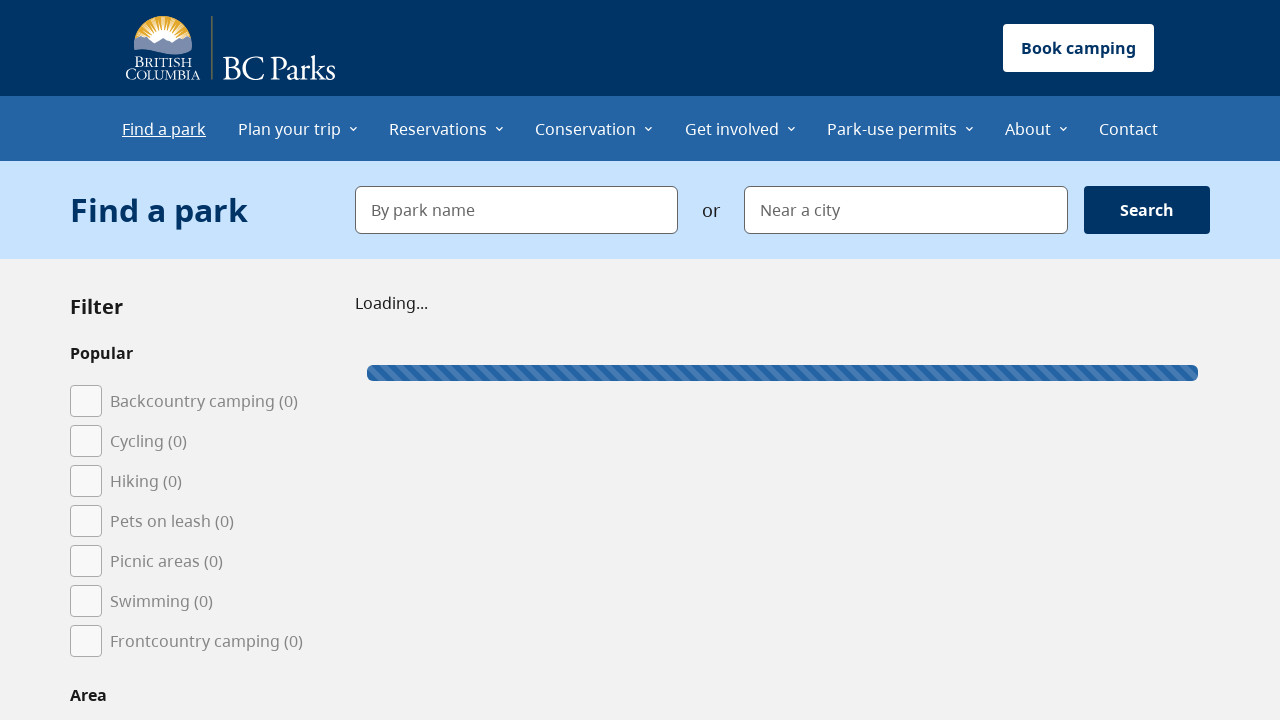

'Load more results' button is visible
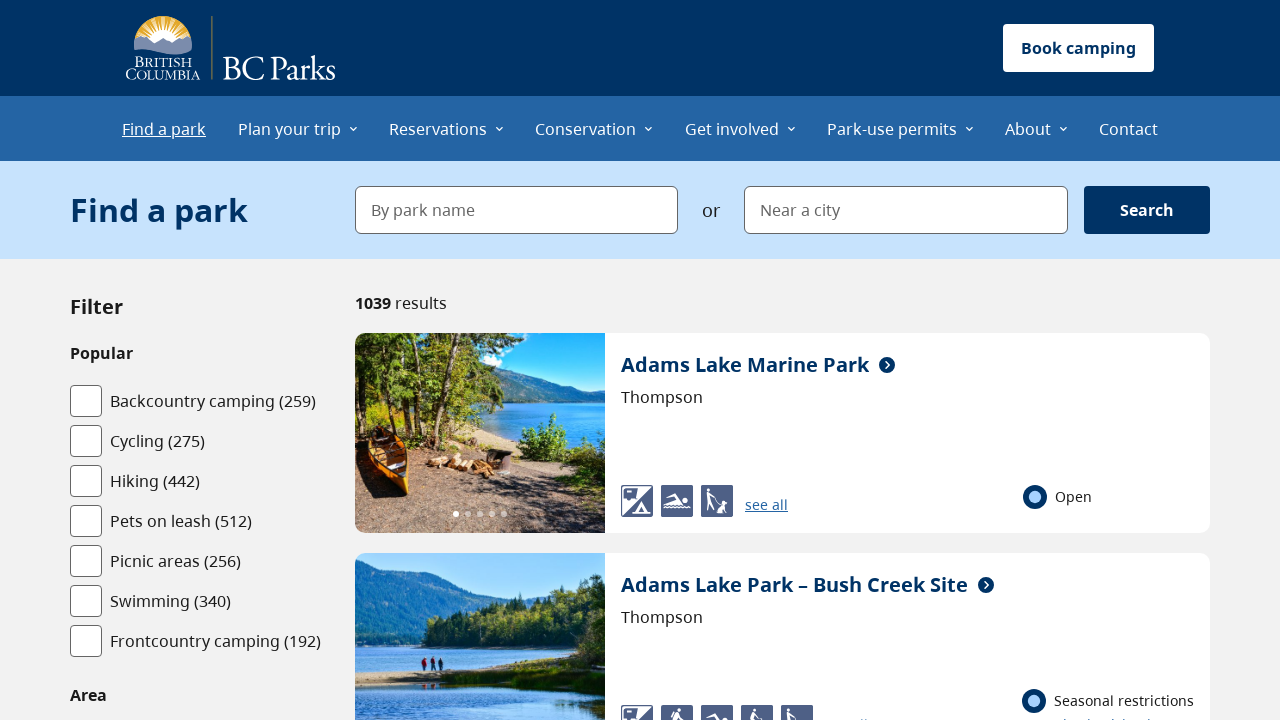

Clicked 'Load more results' button for first time at (782, 361) on internal:role=button[name="Load more results"i]
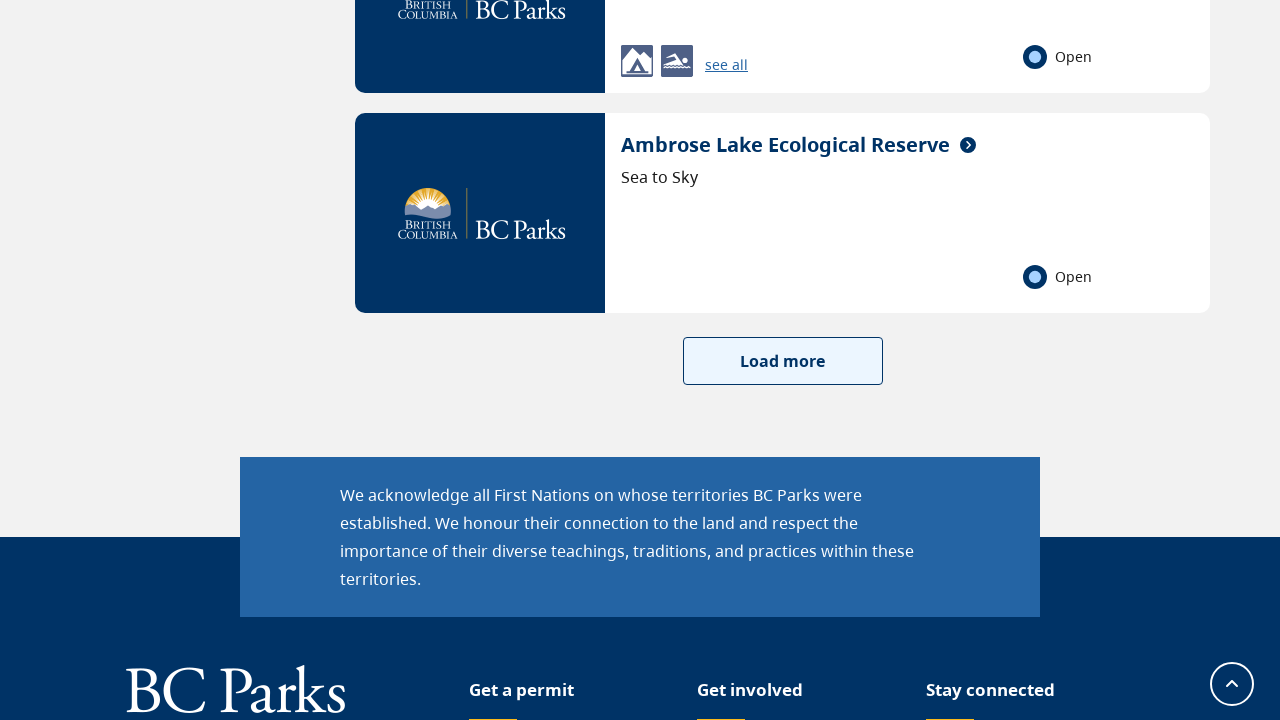

First batch of additional park results loaded - 'Anarchist Protected Area' visible
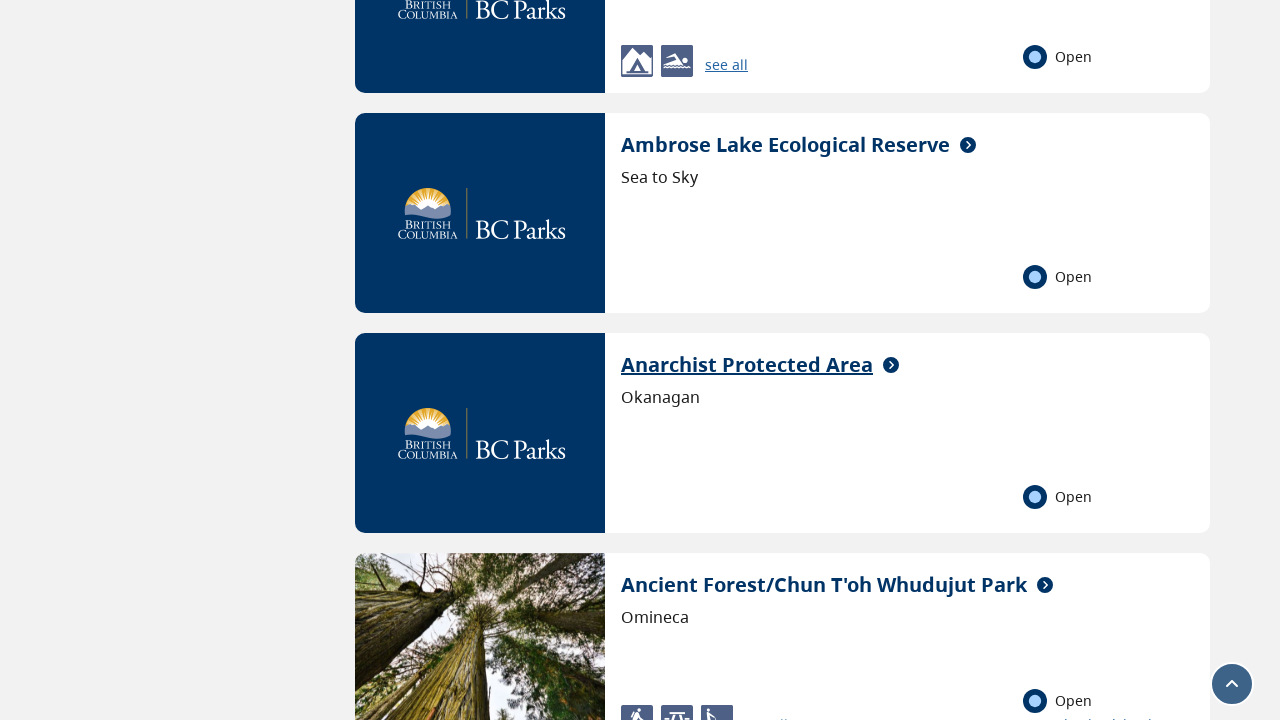

Clicked 'Load more results' button for second time at (782, 361) on internal:role=button[name="Load more results"i]
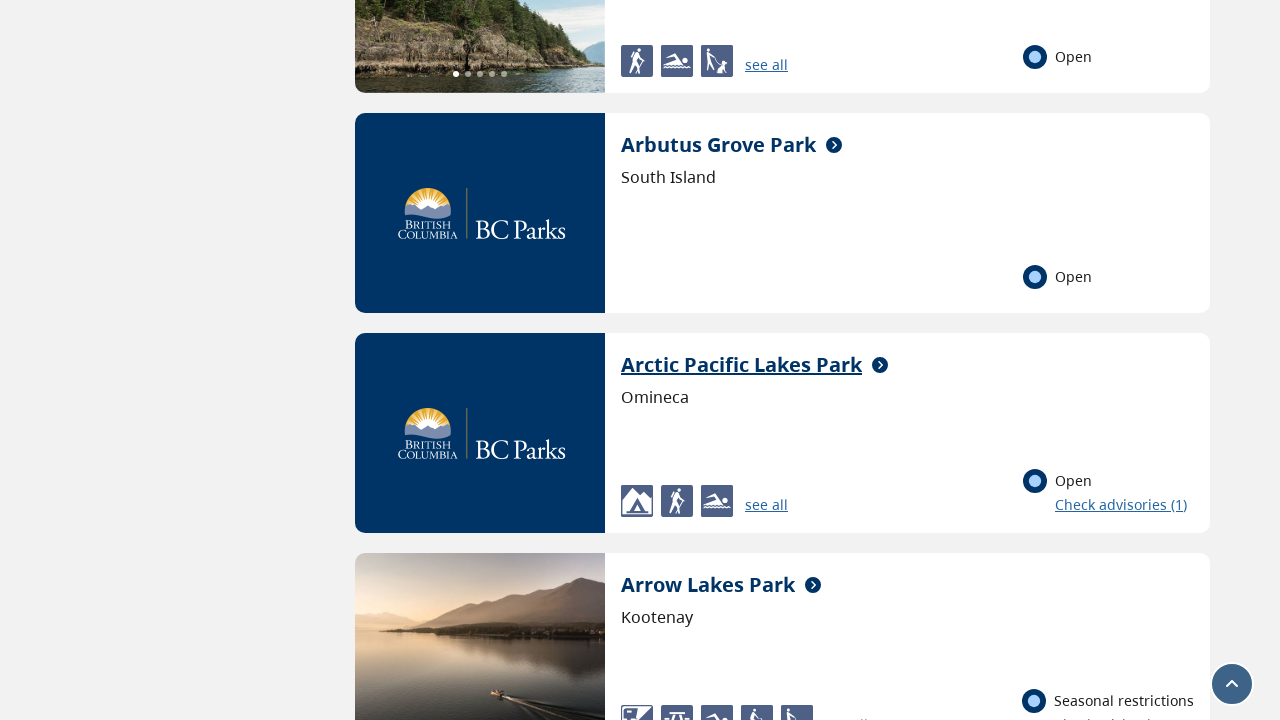

Second batch of additional park results loaded - 'Arctic Pacific Lakes Park' visible
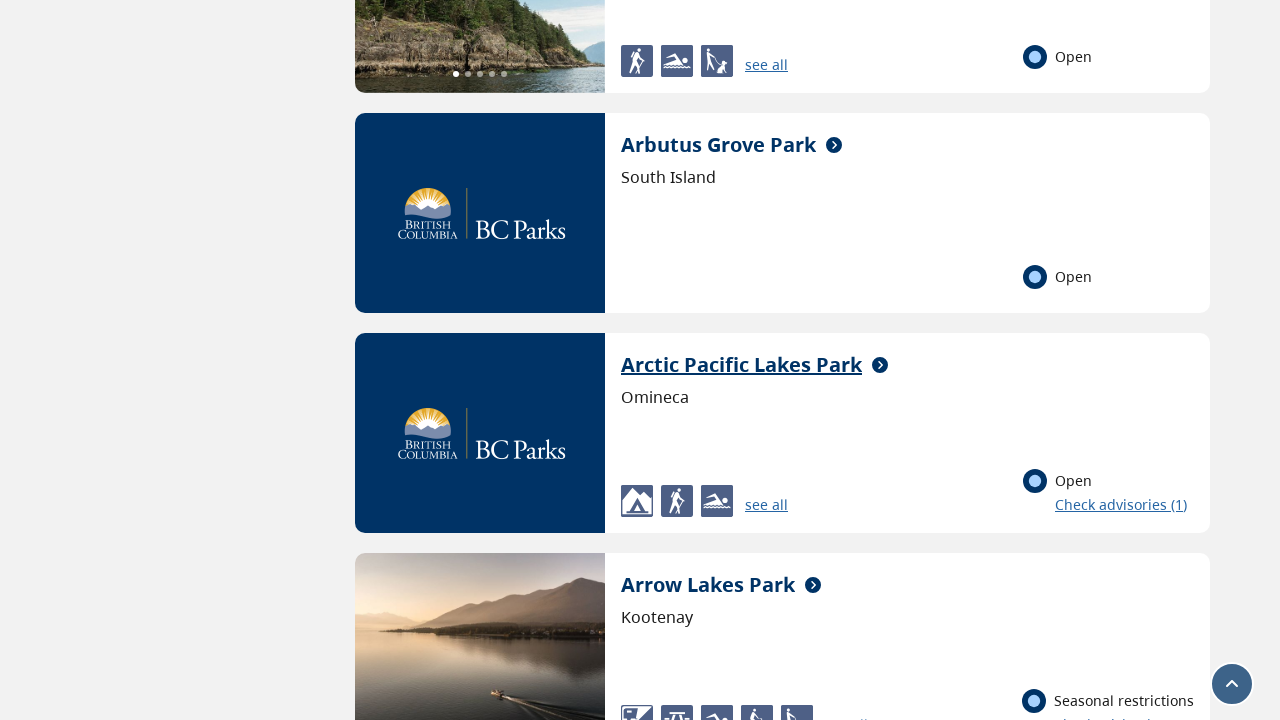

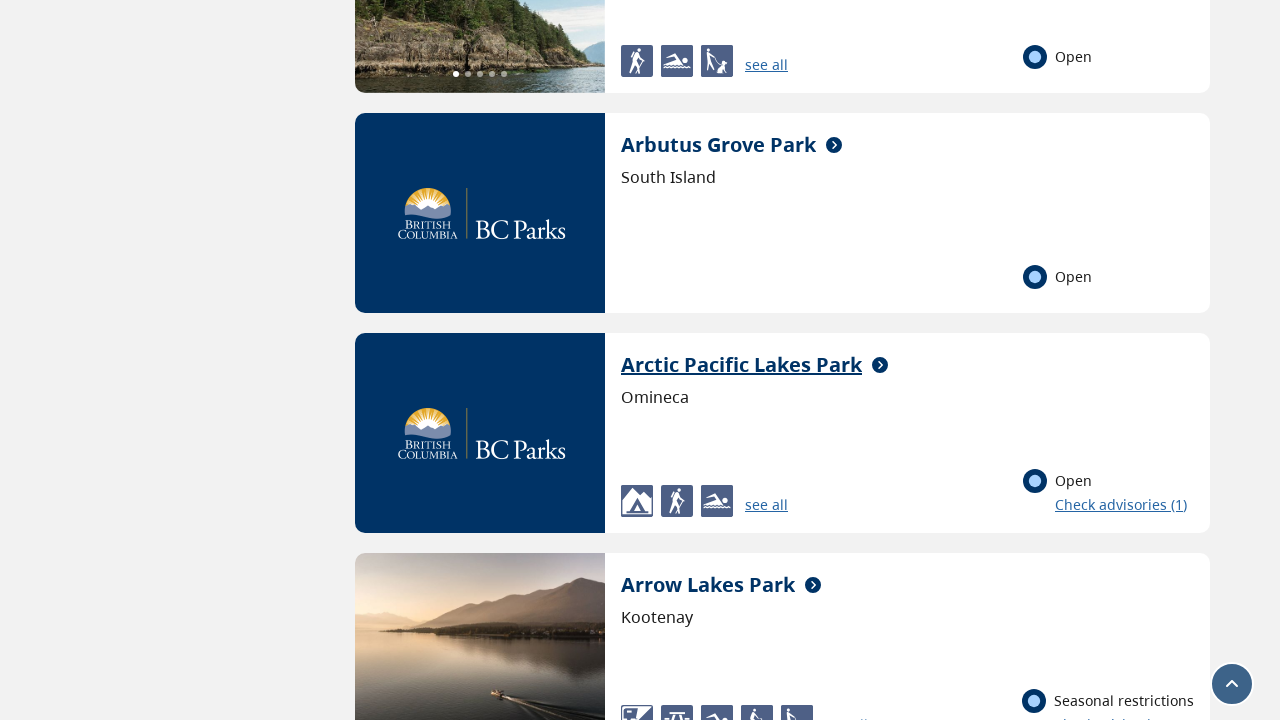